Navigates to GitHub homepage and clicks the Terms of Service link

Starting URL: https://github.com/

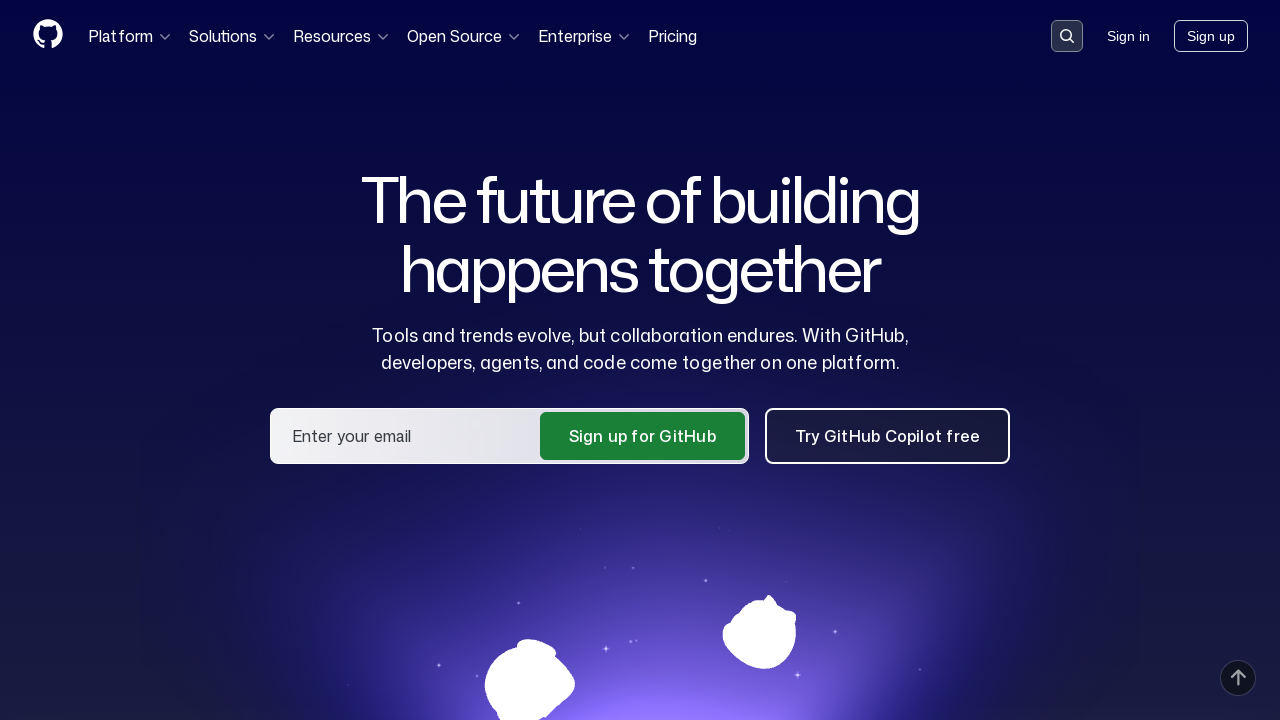

Navigated to GitHub homepage
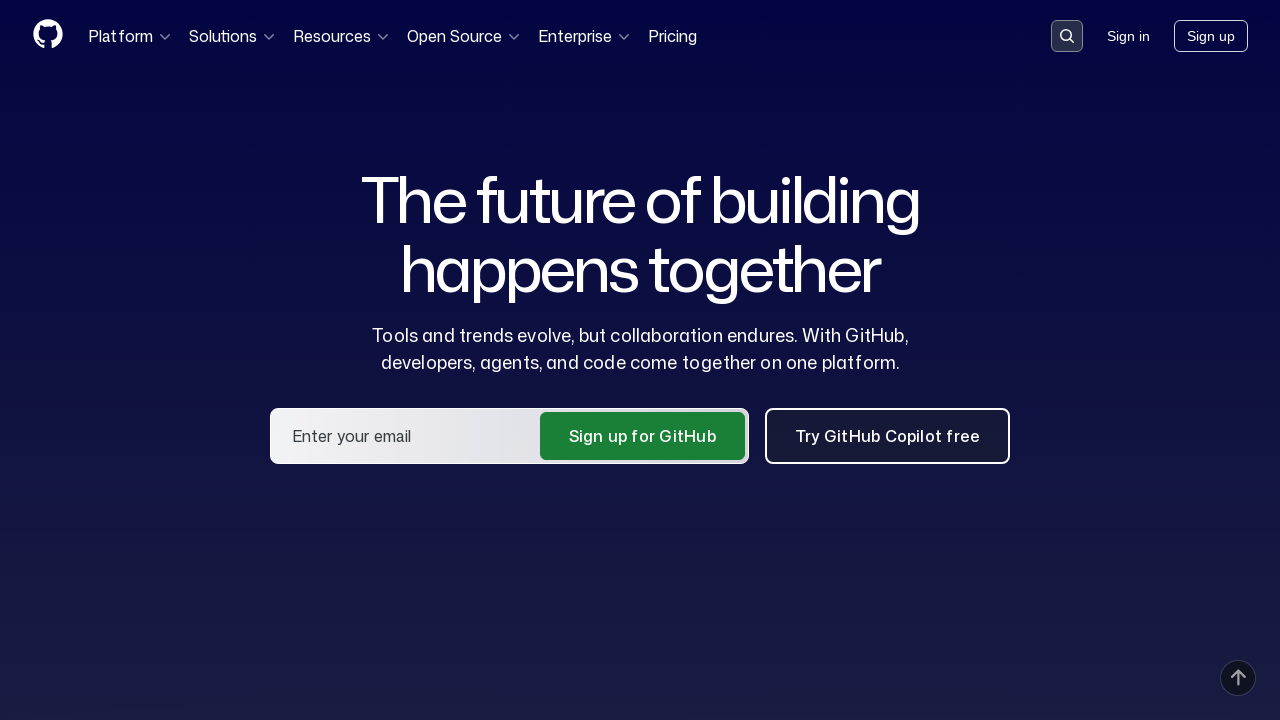

Clicked on Terms of Service link at (154, 669) on a:has-text('Terms')
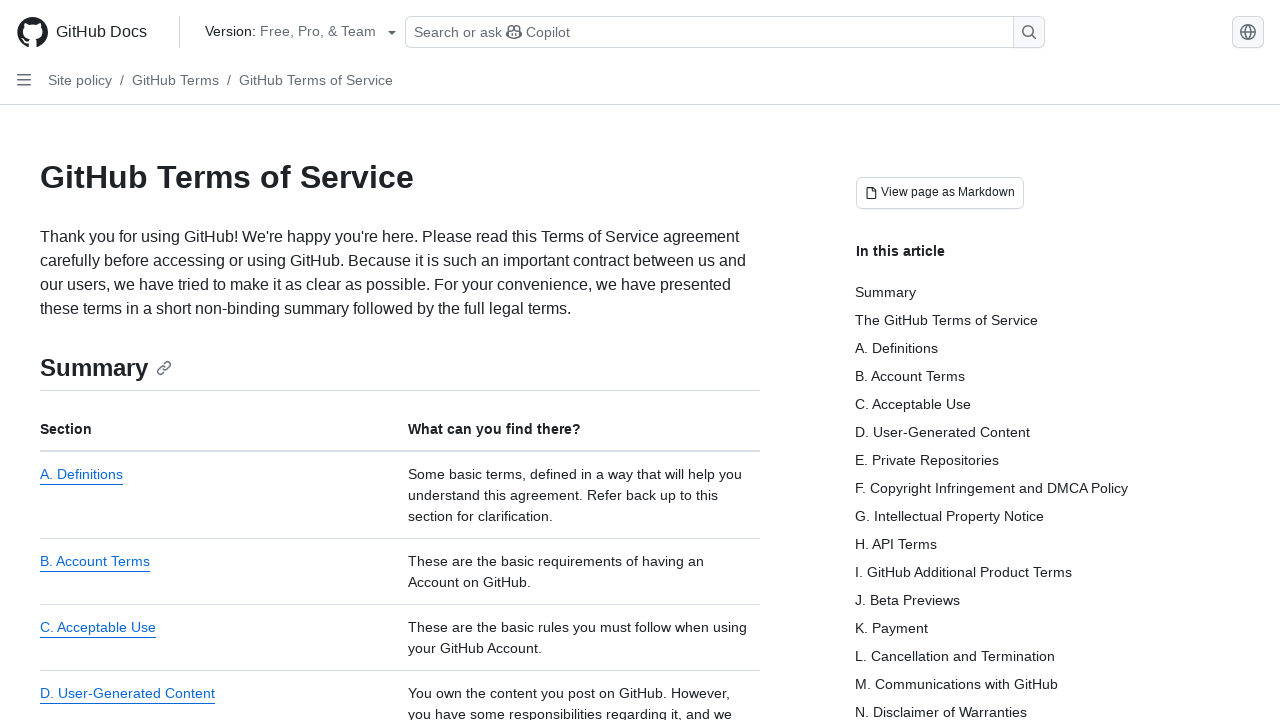

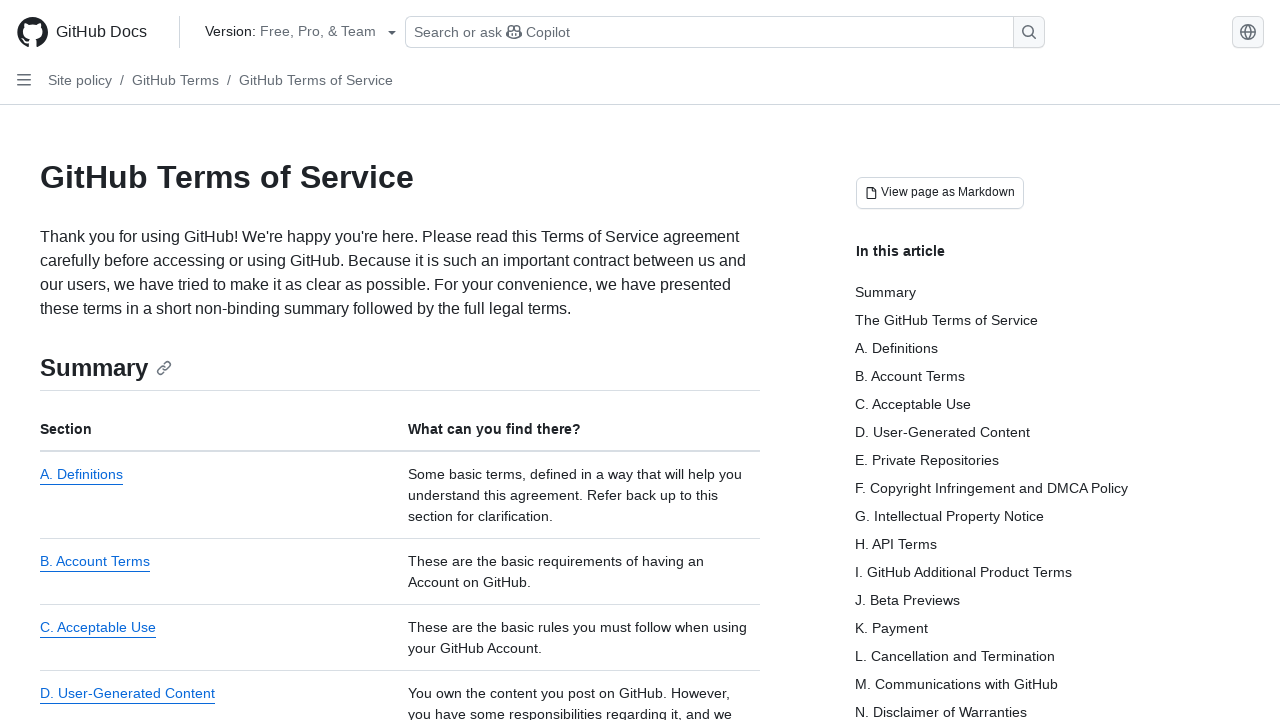